Tests registration form validation by entering an email but clearing the password fields, verifying that password required error message is displayed.

Starting URL: https://ticketbox.vn/

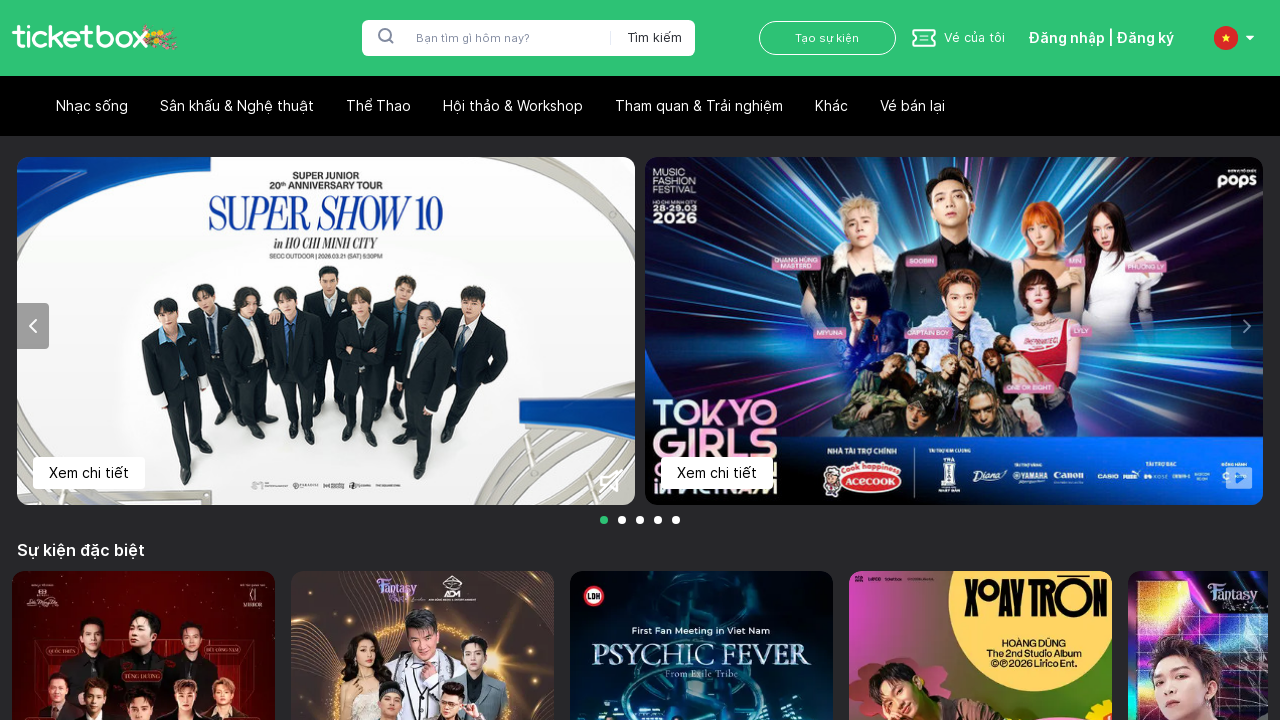

Clicked login/register button at (1101, 38) on xpath=//span[contains(text(), 'Đăng nhập | Đăng ký')]
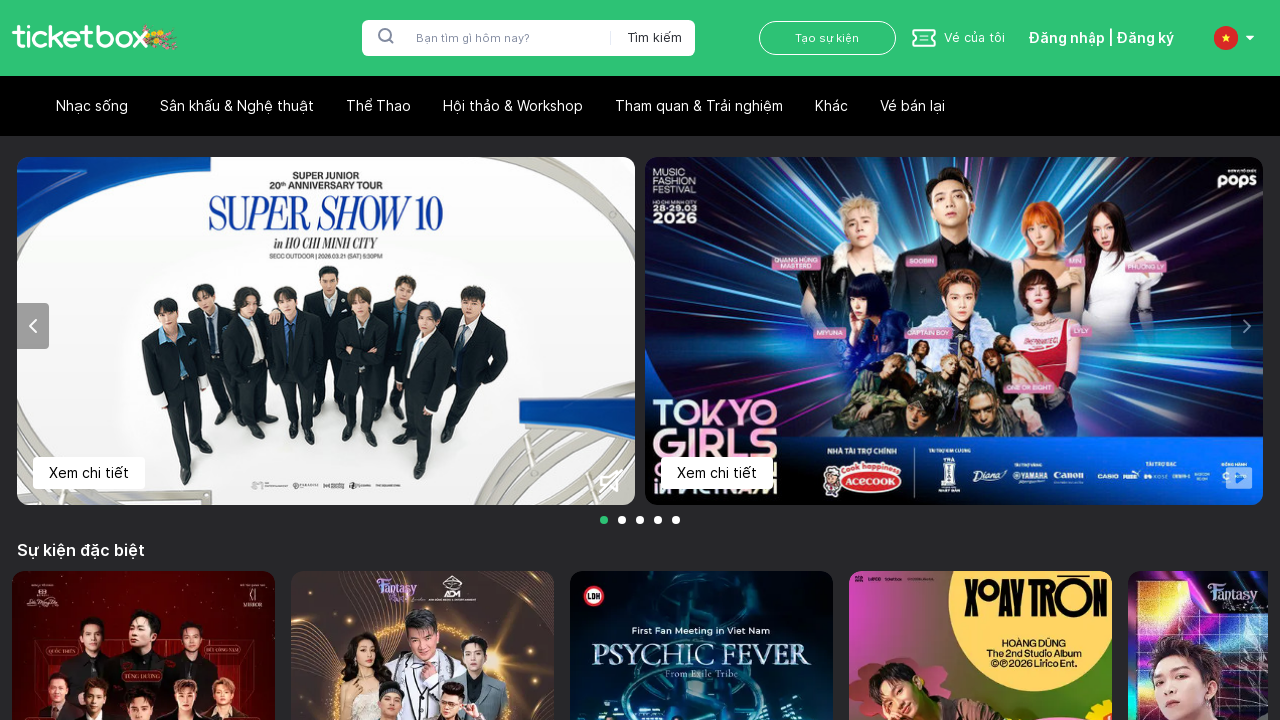

Clicked 'Create account' link at (640, 500) on xpath=//div[contains(text(), 'Tạo tài khoản ngay')]
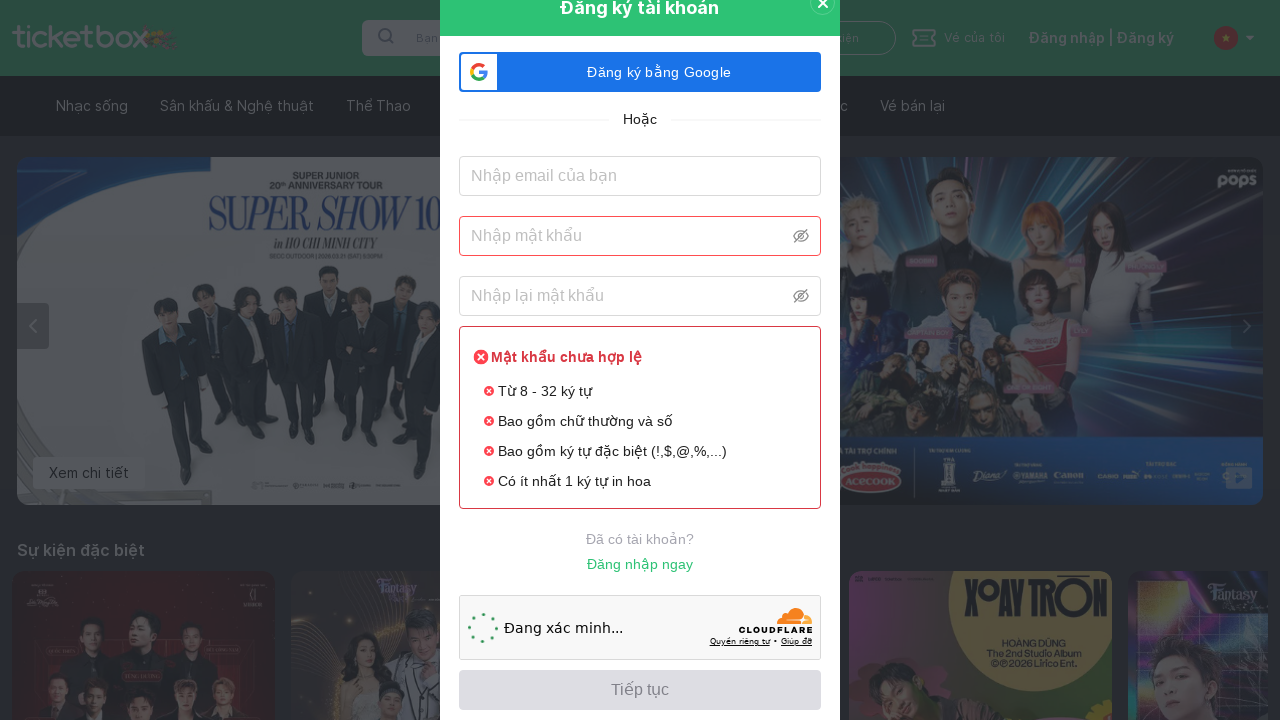

Filled email field with 'testuser847@gmail.com' on #normal_login_email
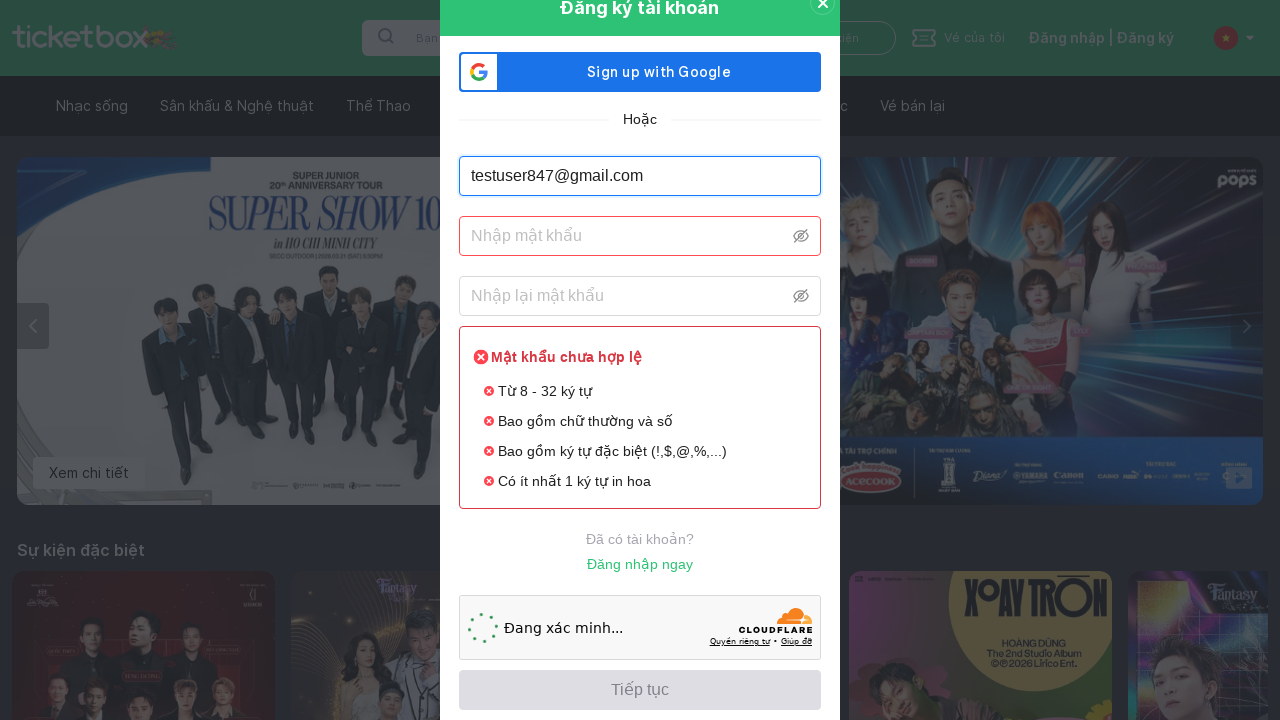

Filled password field with '1' on #normal_login_password
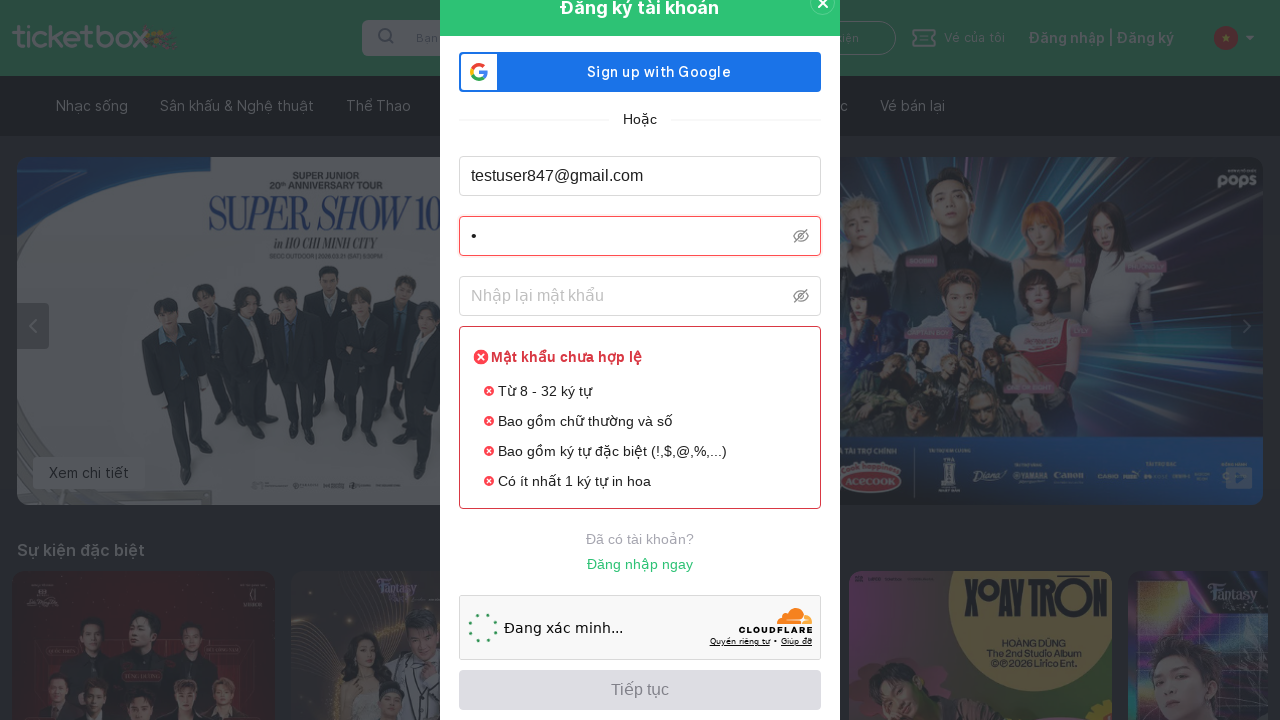

Clicked password field to focus at (630, 236) on #normal_login_password
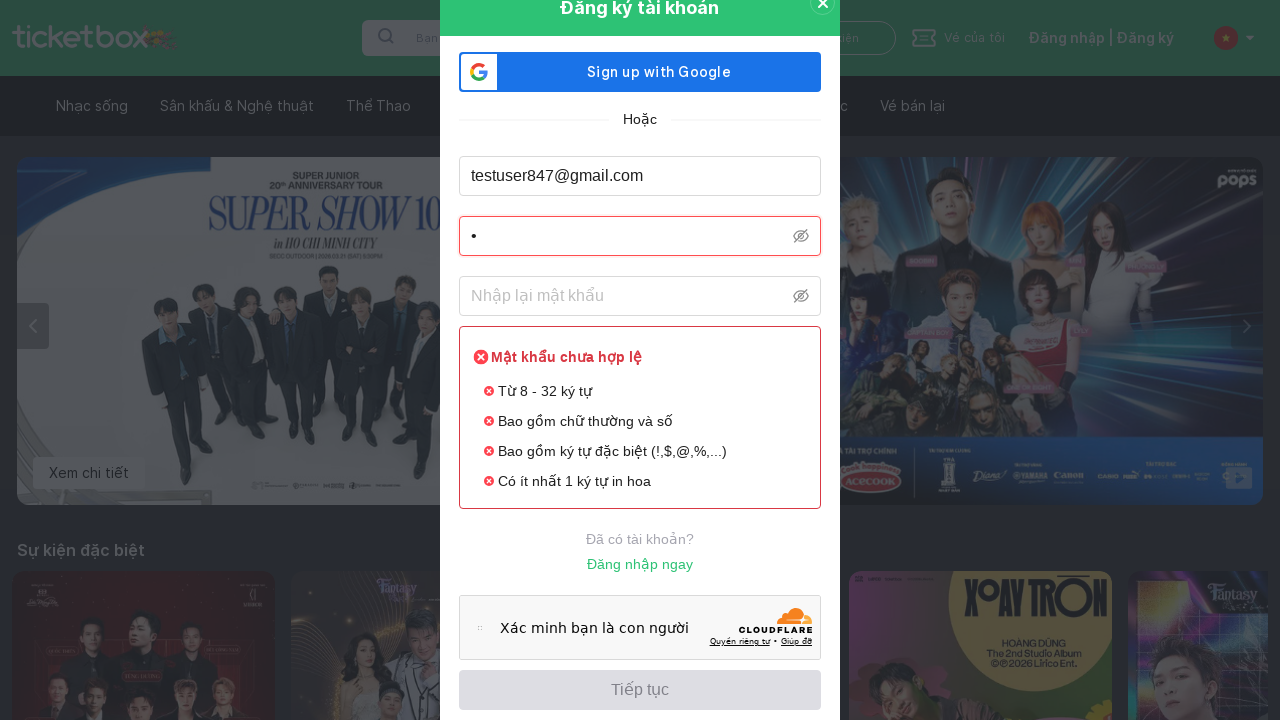

Selected all text in password field
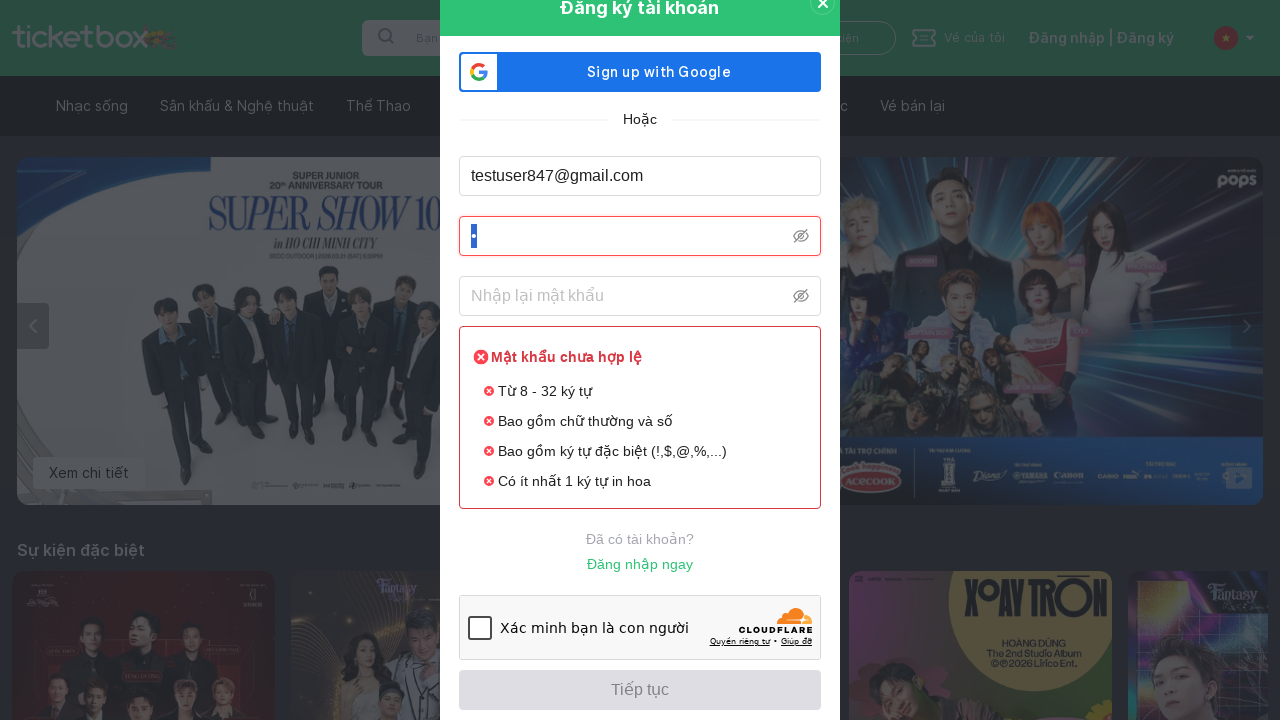

Deleted password field content
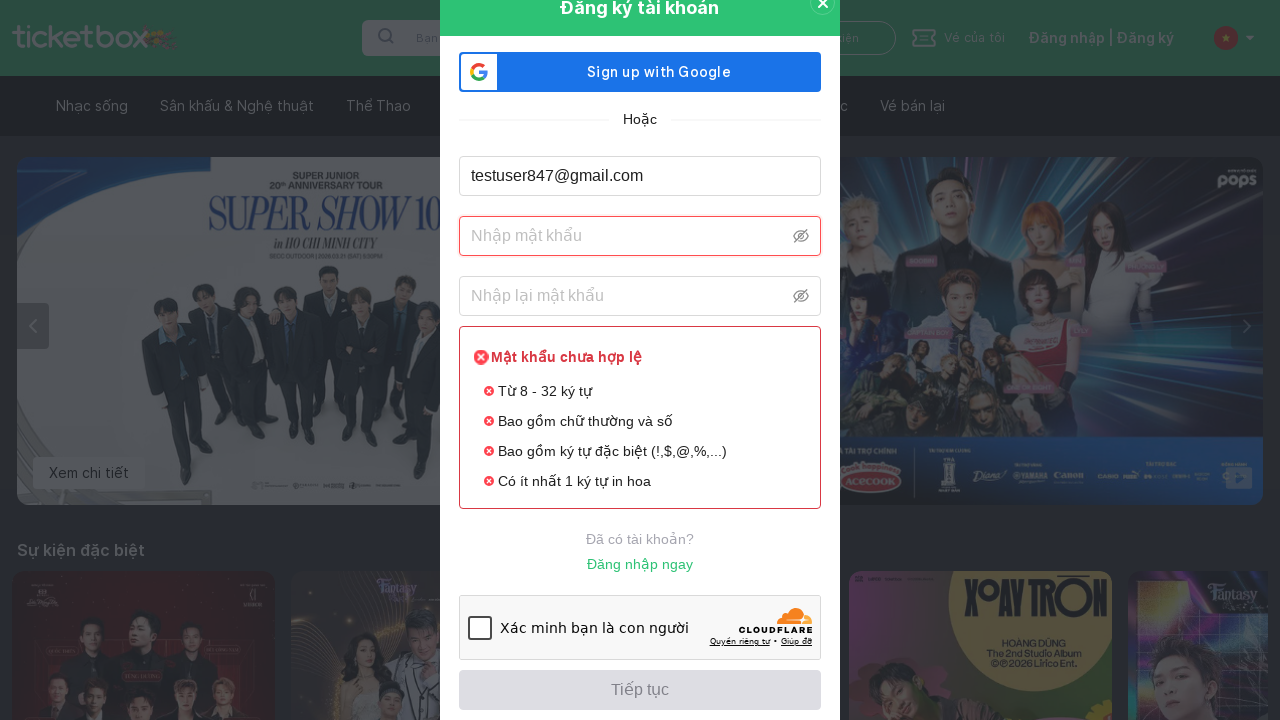

Filled re-password field with '1' on #normal_login_re_password
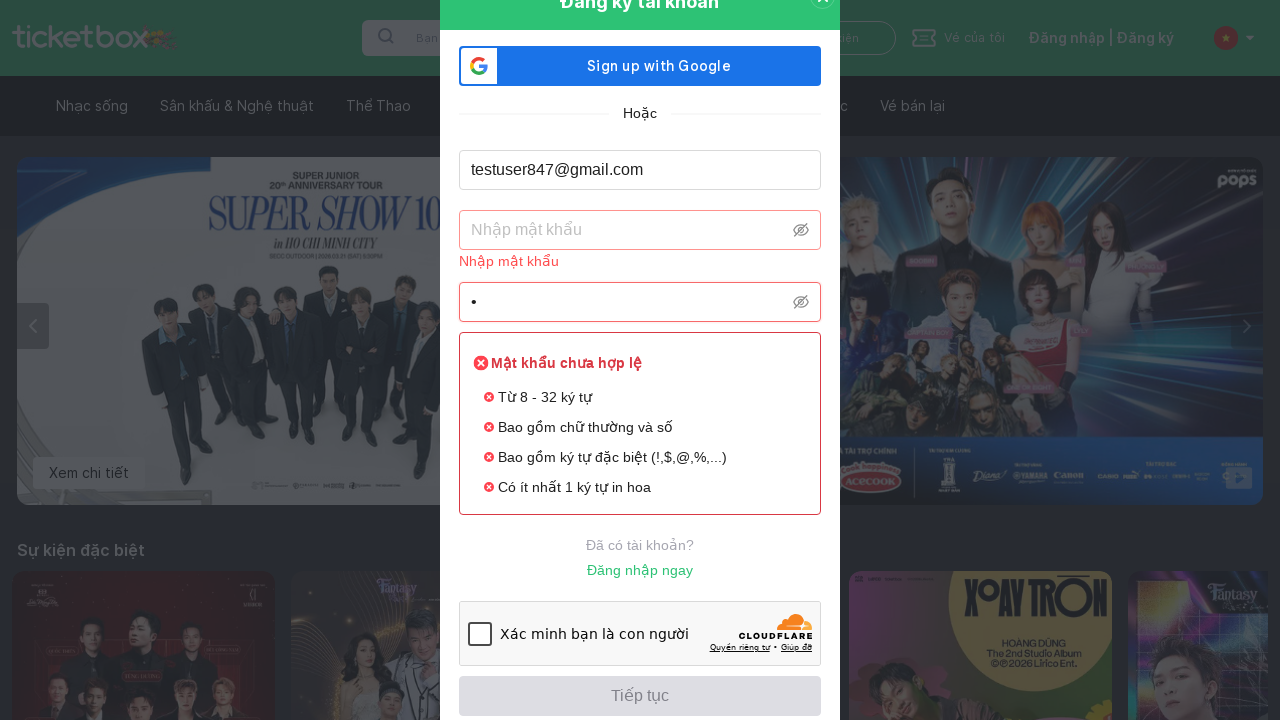

Clicked re-password field to focus at (630, 296) on #normal_login_re_password
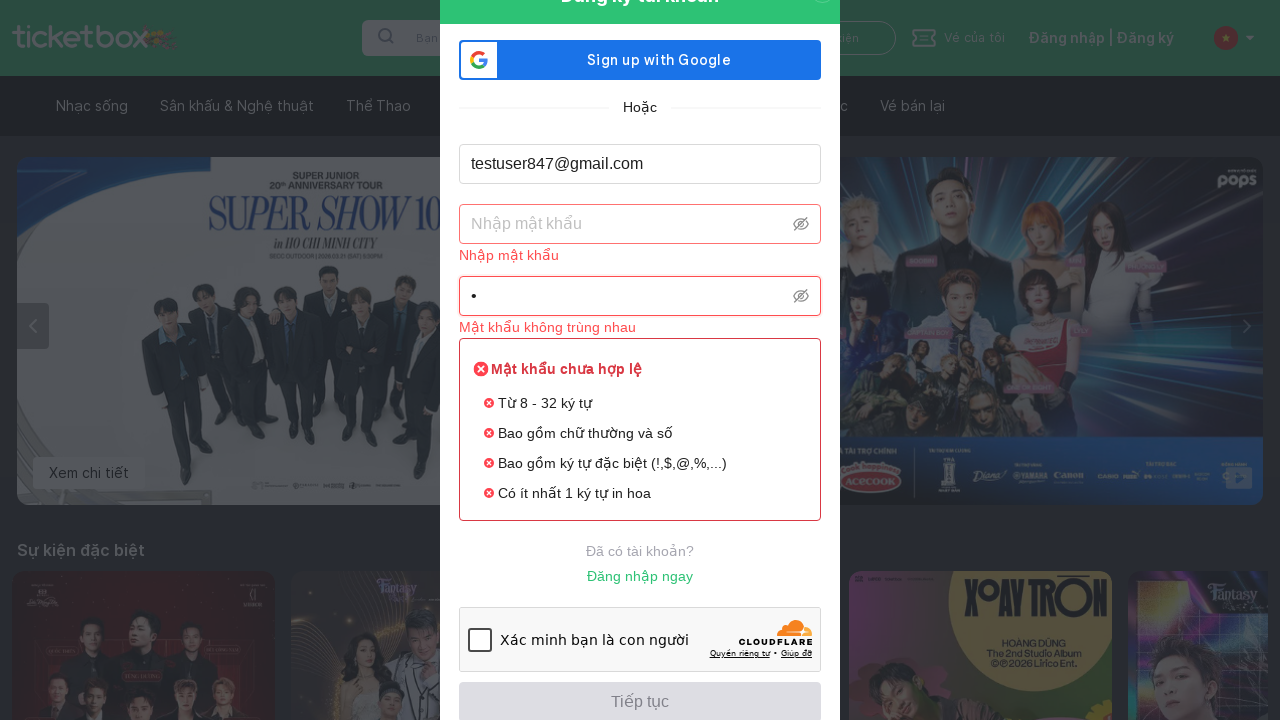

Selected all text in re-password field
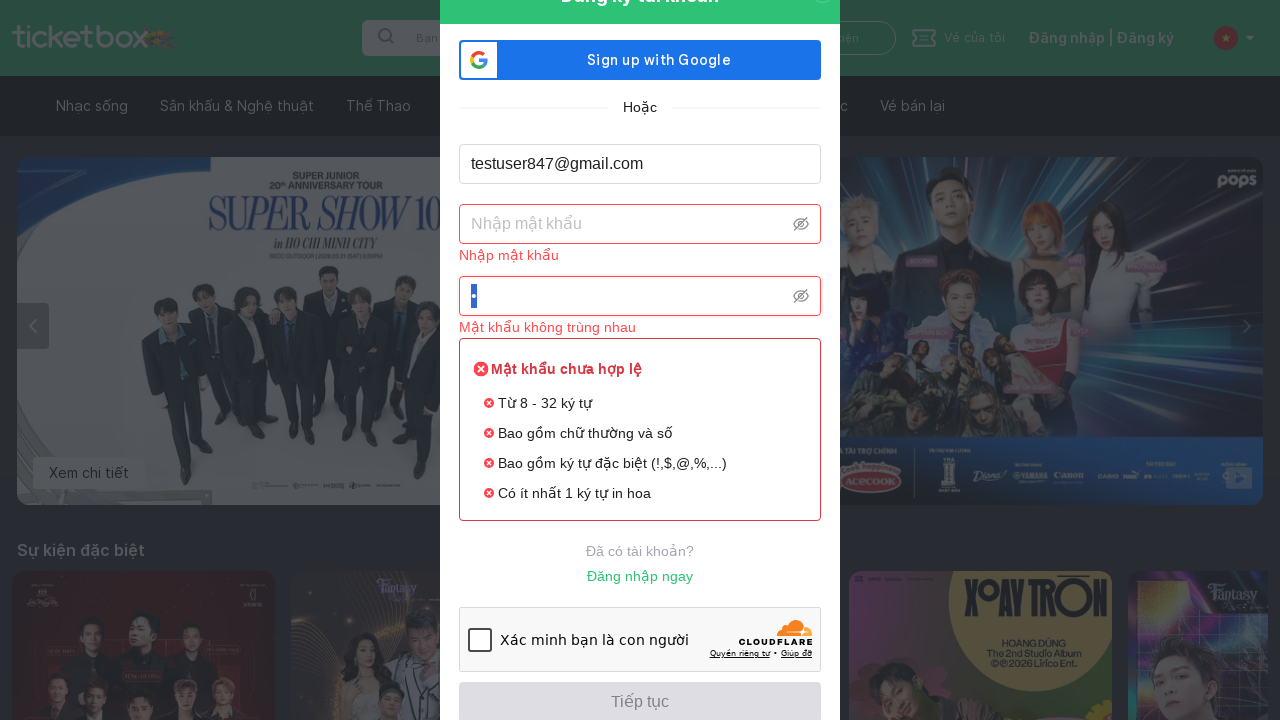

Deleted re-password field content
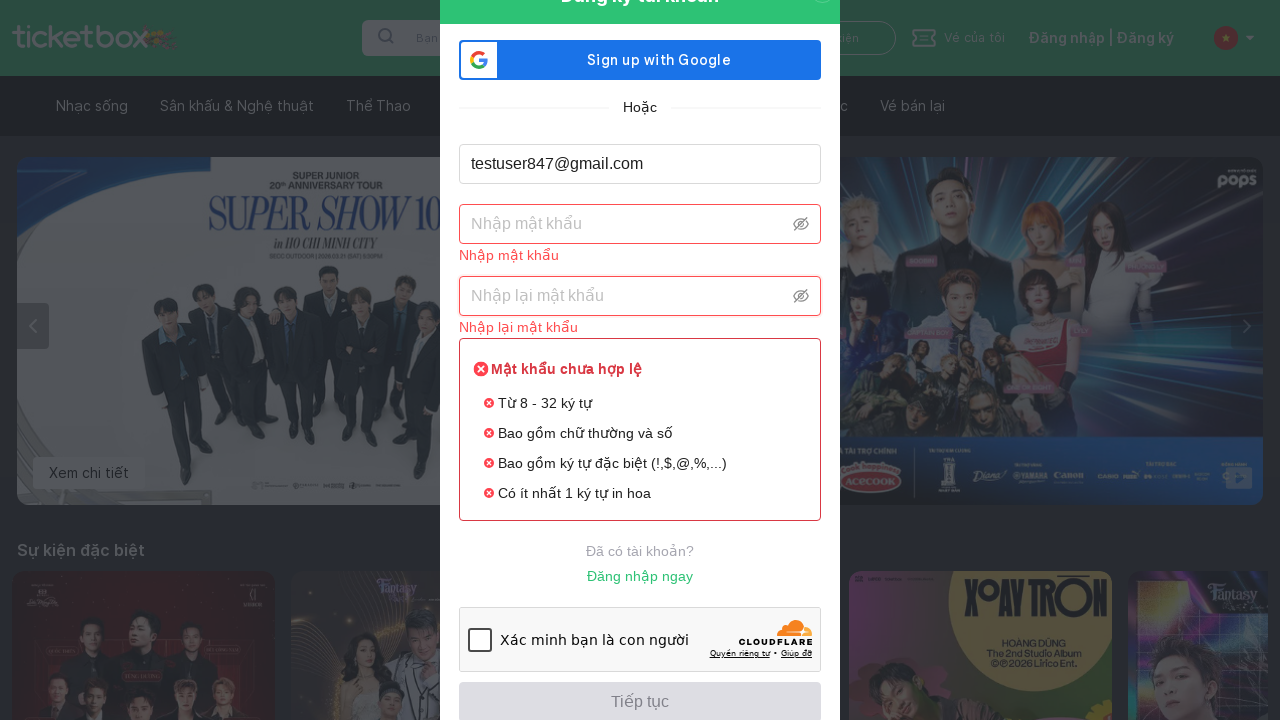

Password required error message appeared
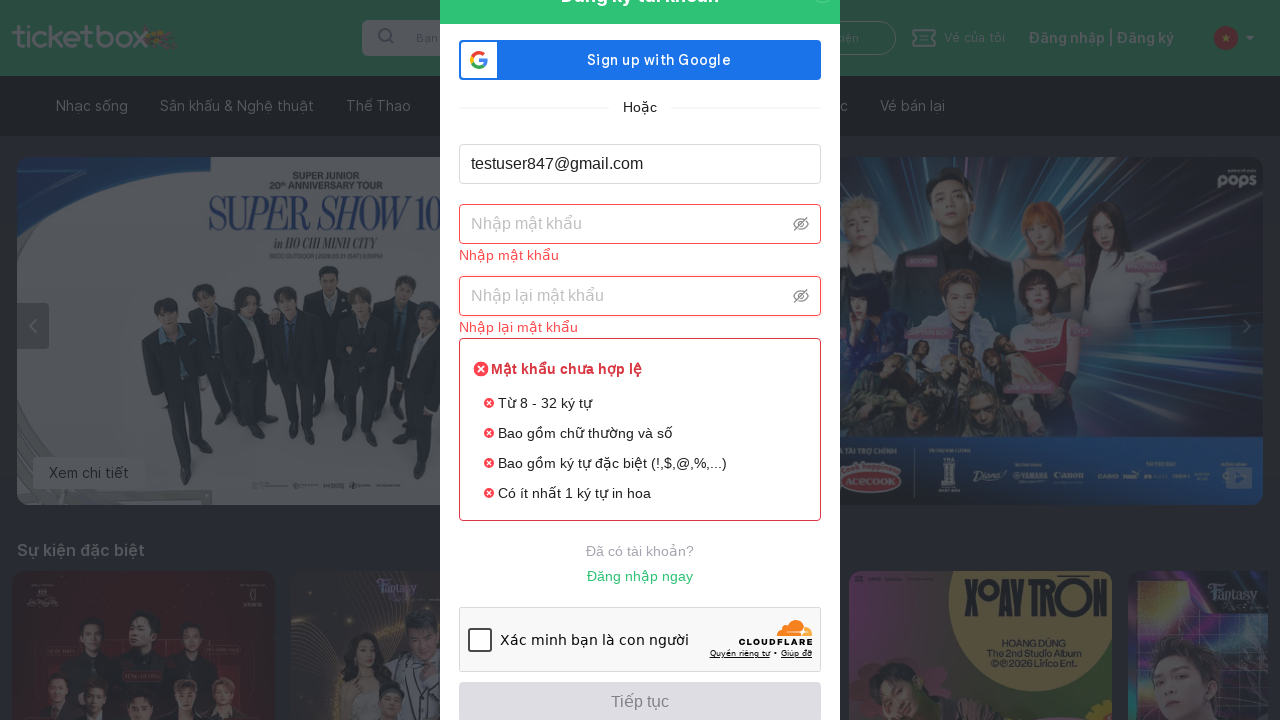

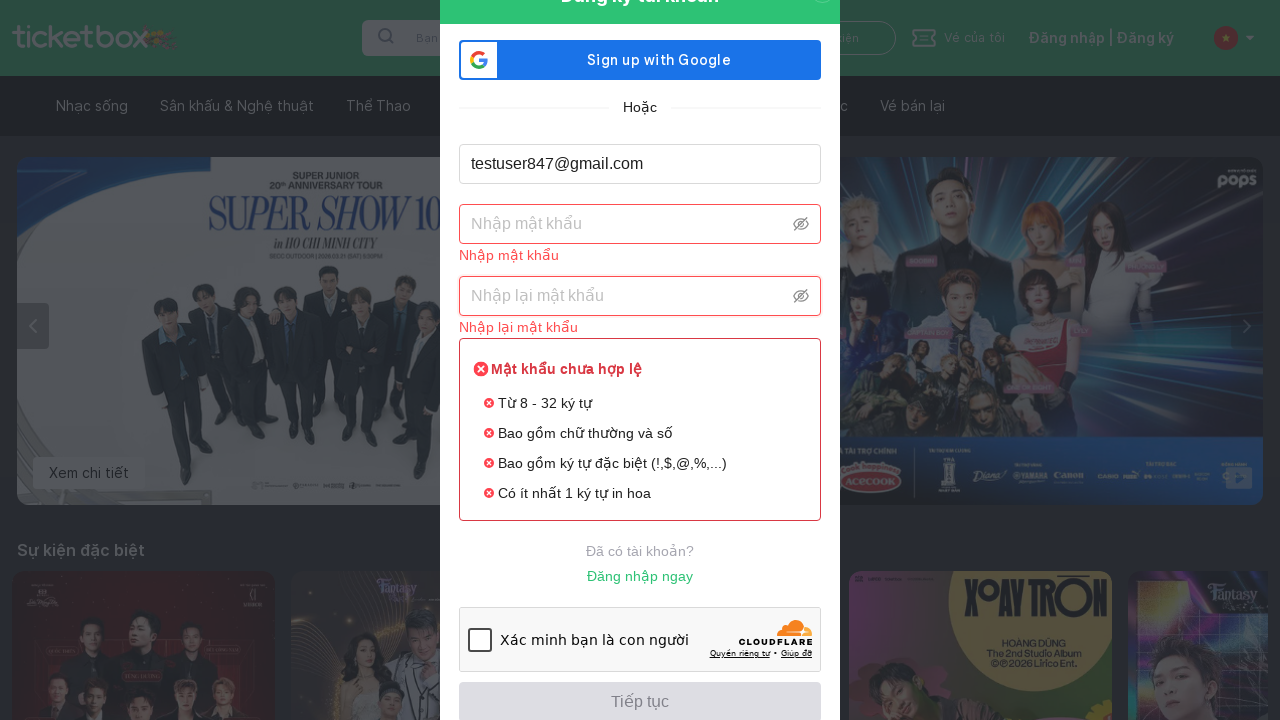